Tests JavaScript alert handling by clicking a button that triggers an alert, waiting for the alert to appear, and accepting it.

Starting URL: https://the-internet.herokuapp.com/javascript_alerts

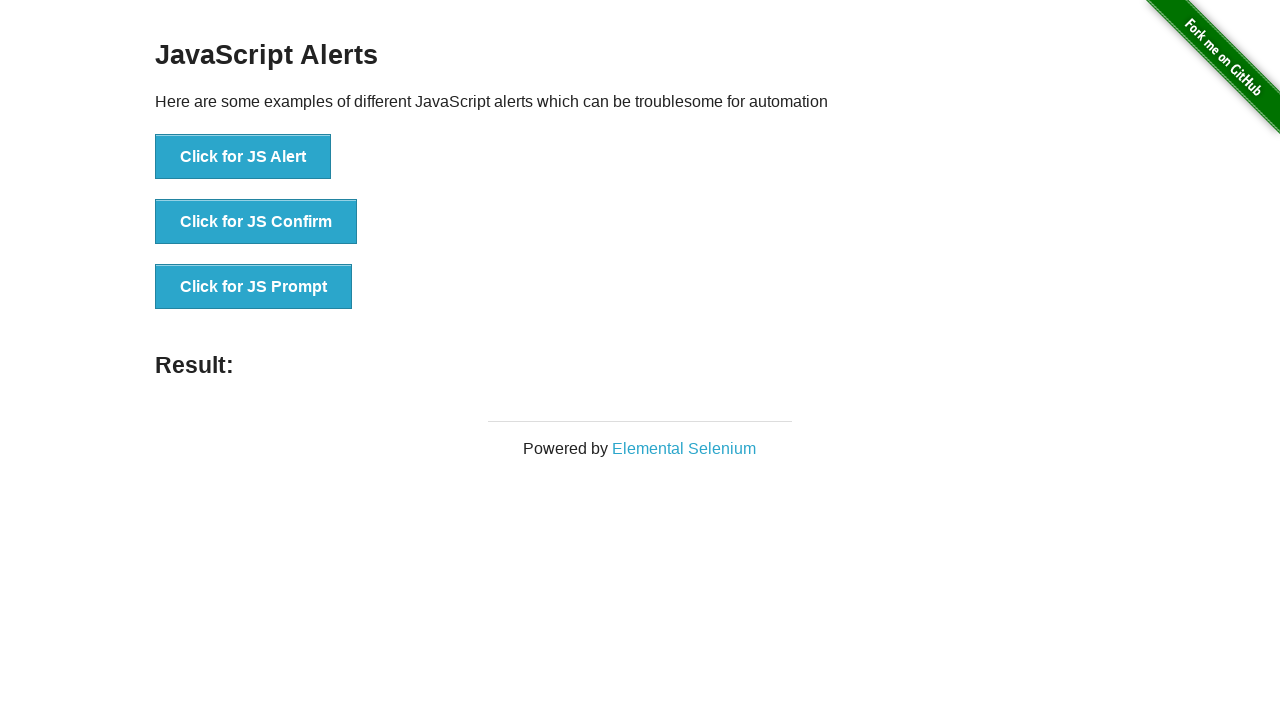

Navigated to JavaScript alerts page
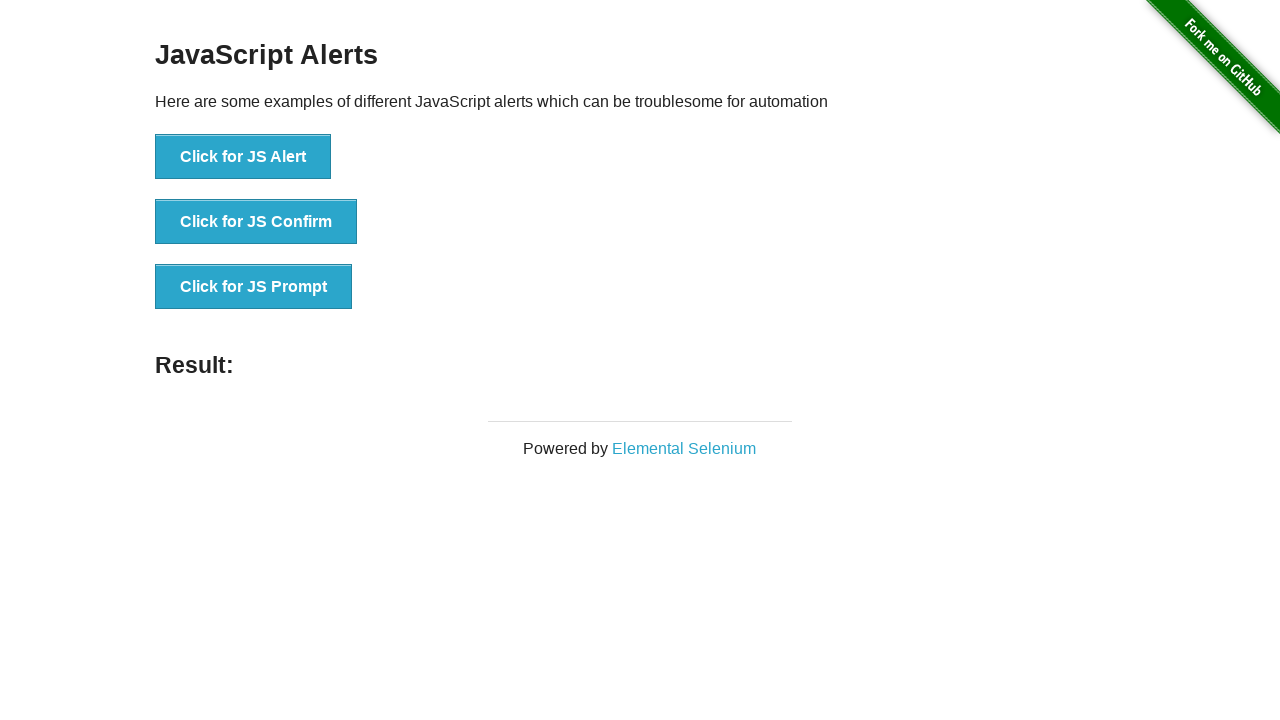

Clicked button to trigger JavaScript alert at (243, 157) on xpath=//button[contains(text(),'Click for JS Alert')]
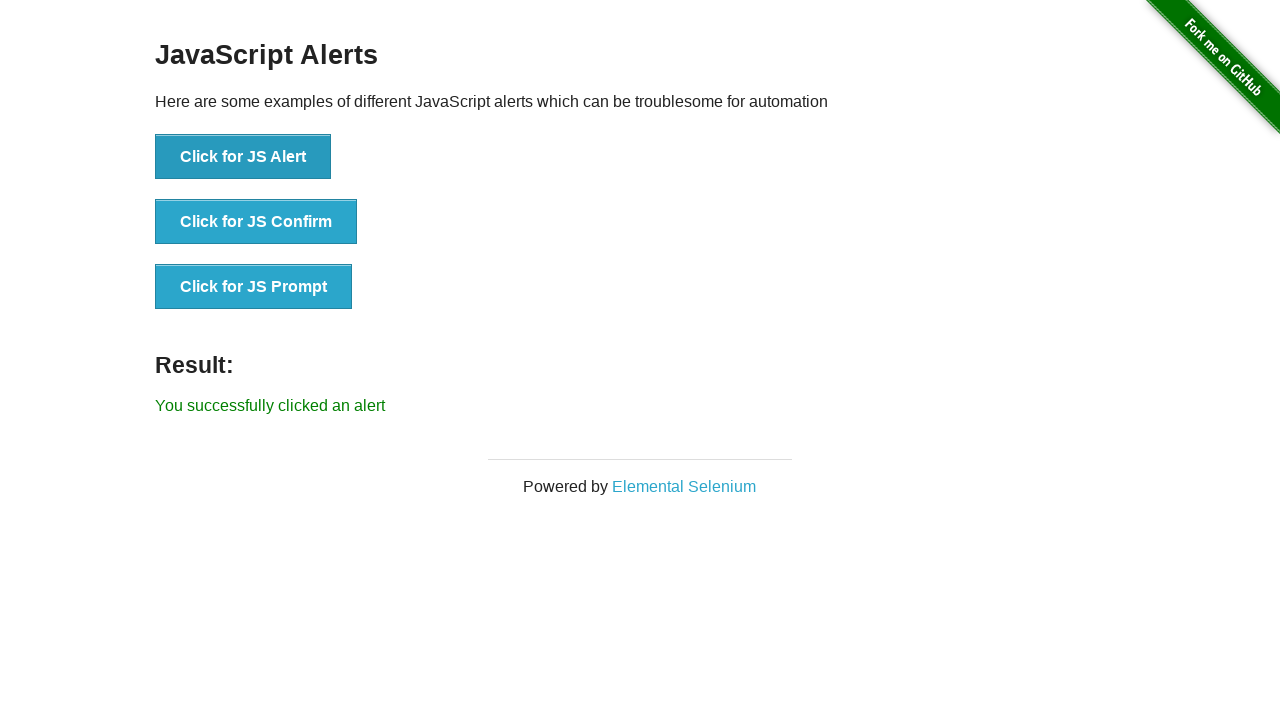

Set up dialog handler to accept alerts
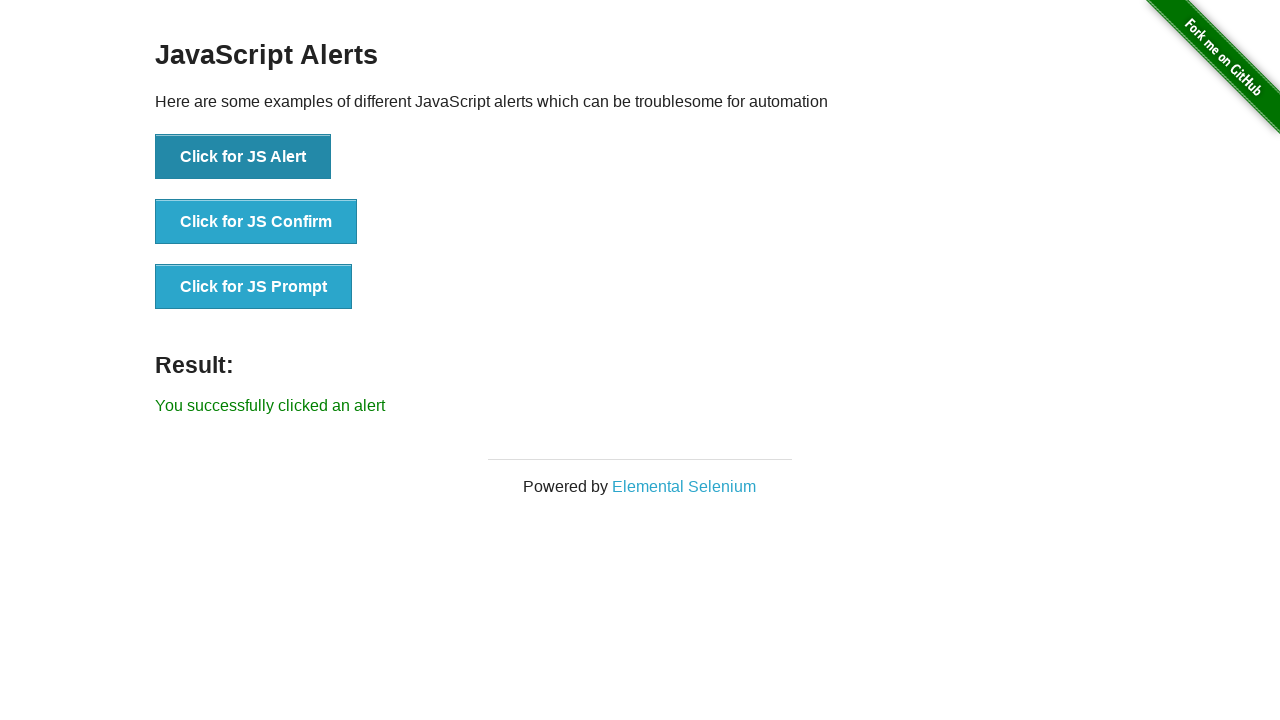

Clicked button again to trigger alert with handler ready at (243, 157) on xpath=//button[contains(text(),'Click for JS Alert')]
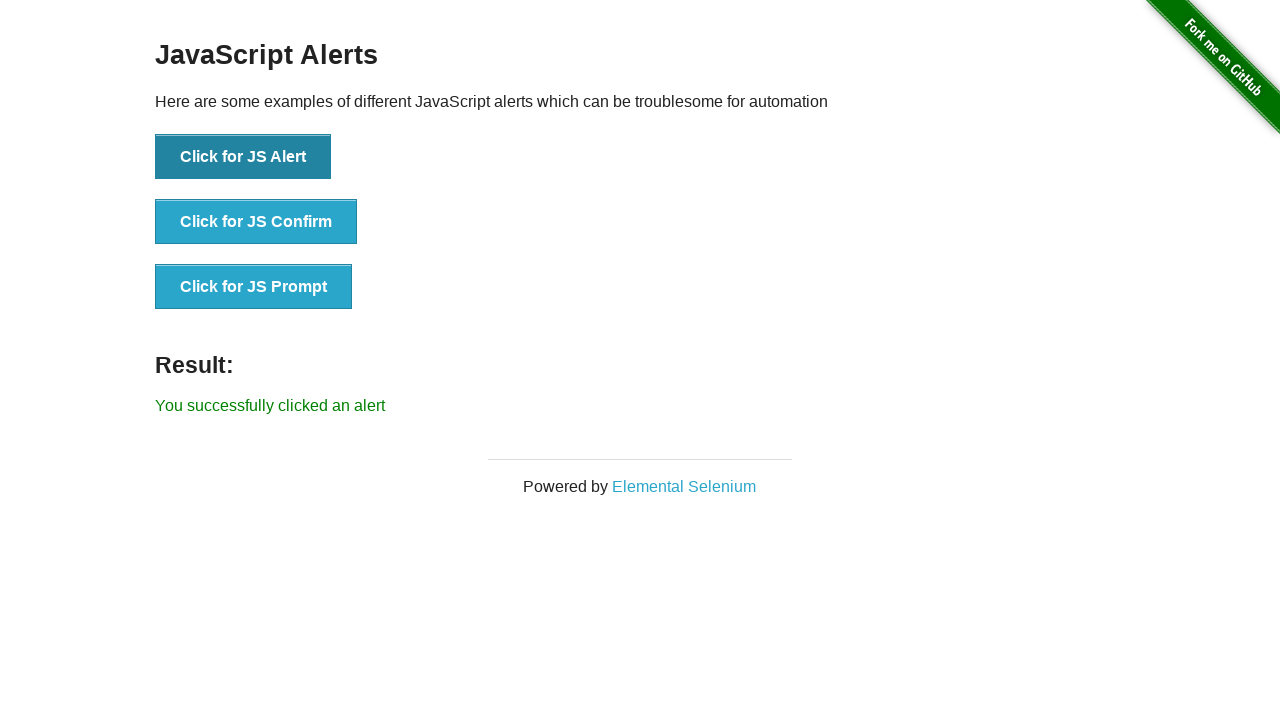

Alert was accepted and result message appeared
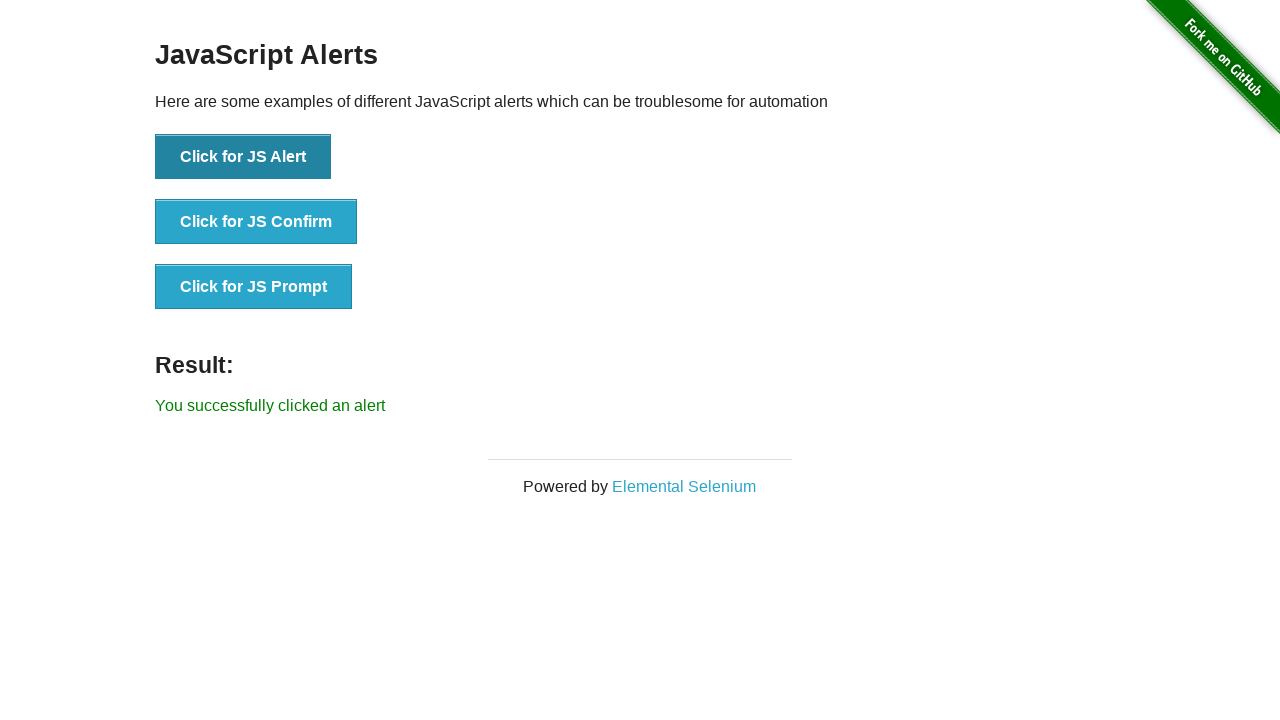

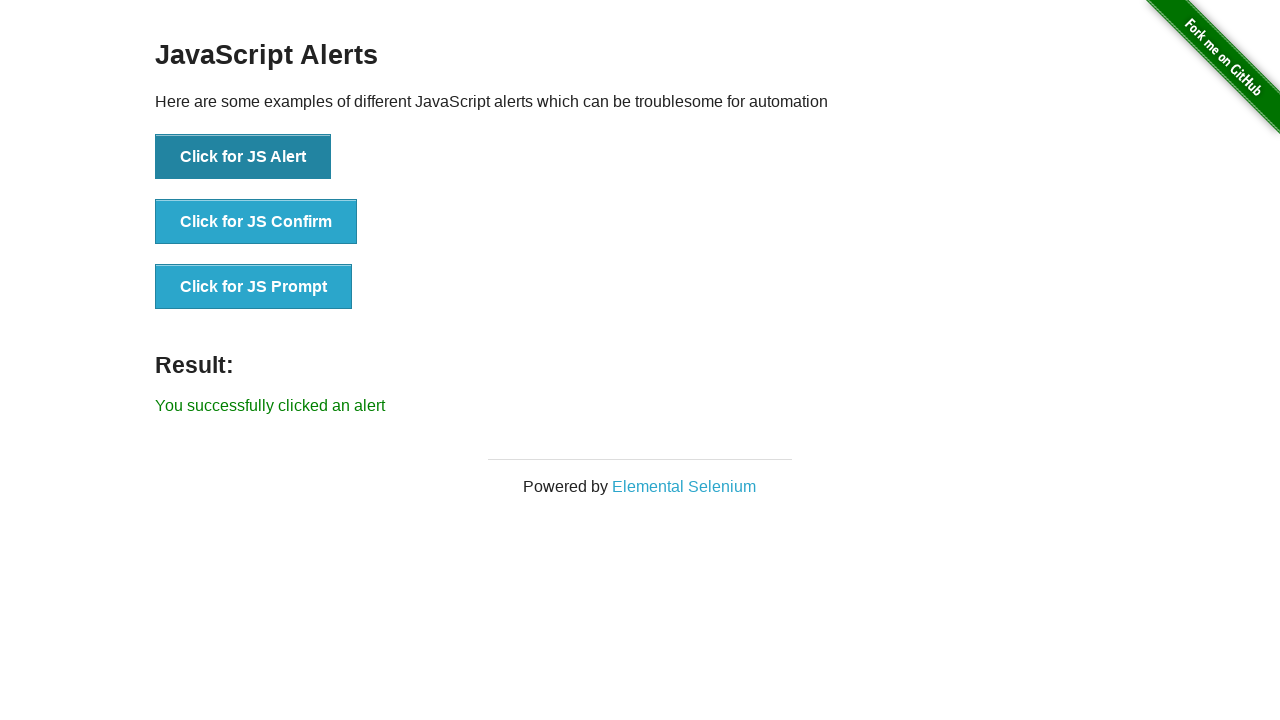